Tests dynamic content loading by clicking start button and waiting for loading indicator to disappear before checking content

Starting URL: https://automationfc.github.io/dynamic-loading/

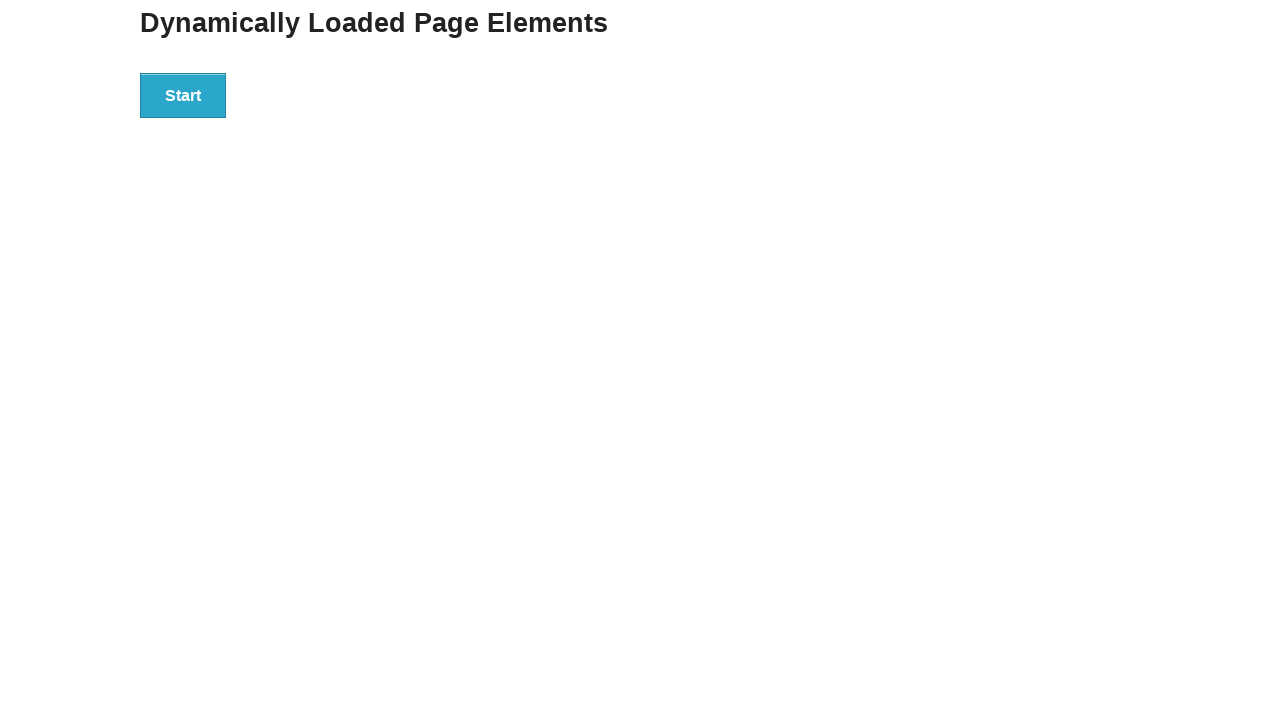

Clicked start button to trigger dynamic content loading at (183, 95) on div#start button
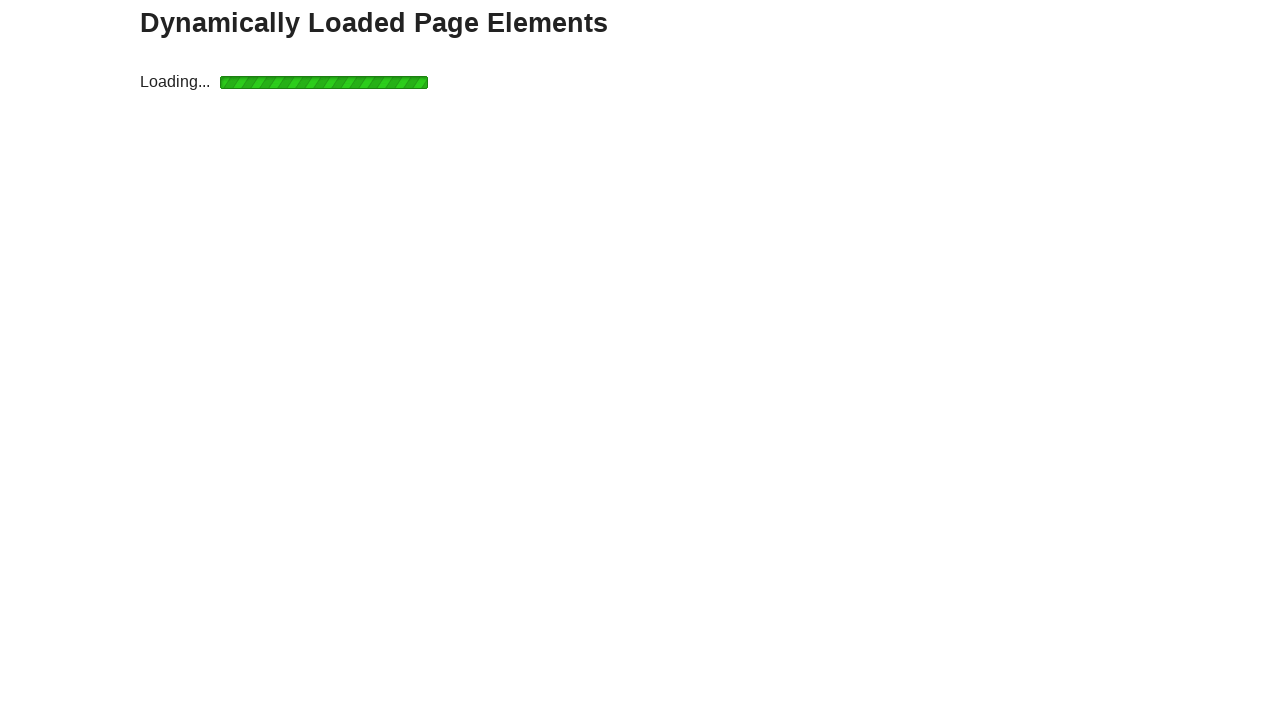

Loading indicator disappeared
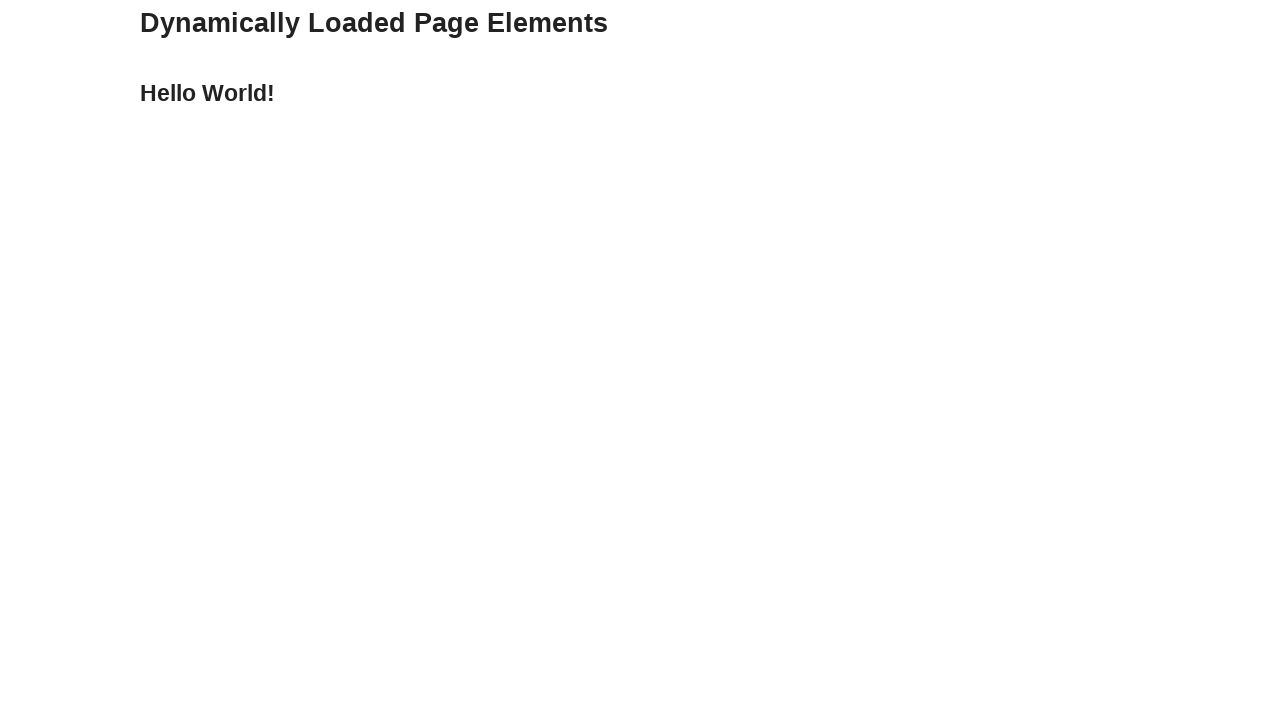

Dynamic content loaded and finish element appeared
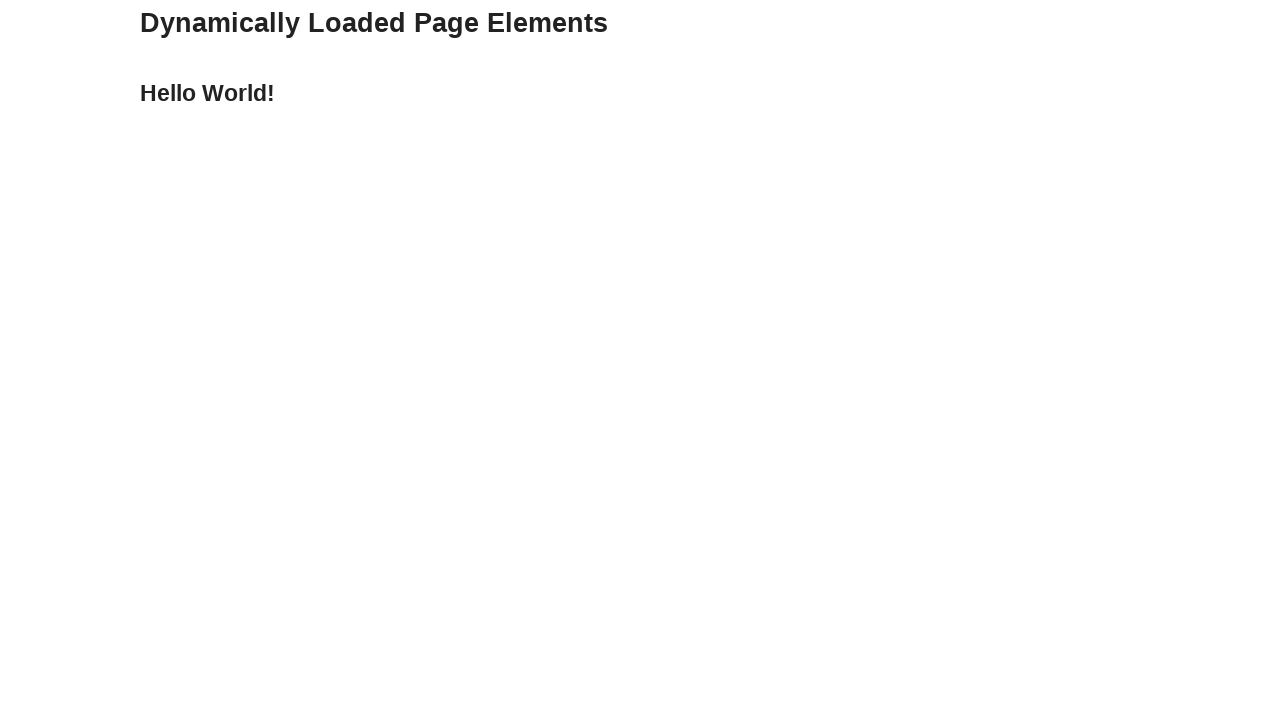

Verified finish element contains 'Hello World!' text
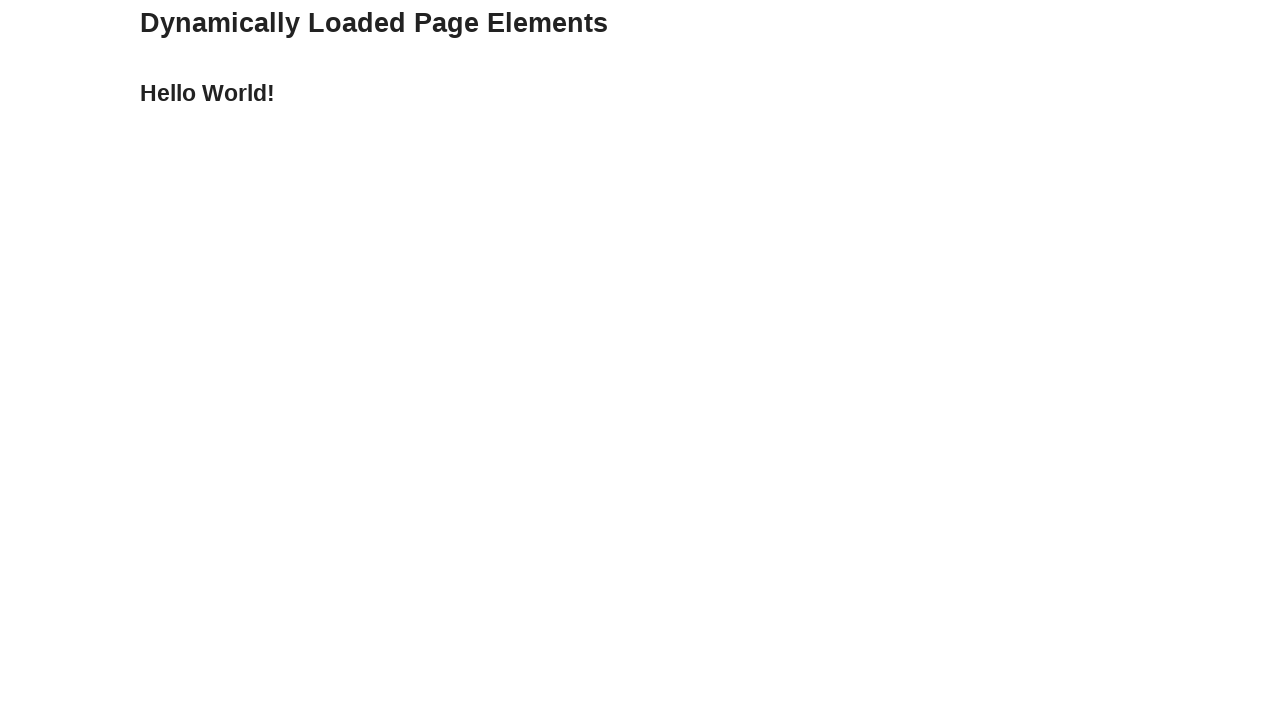

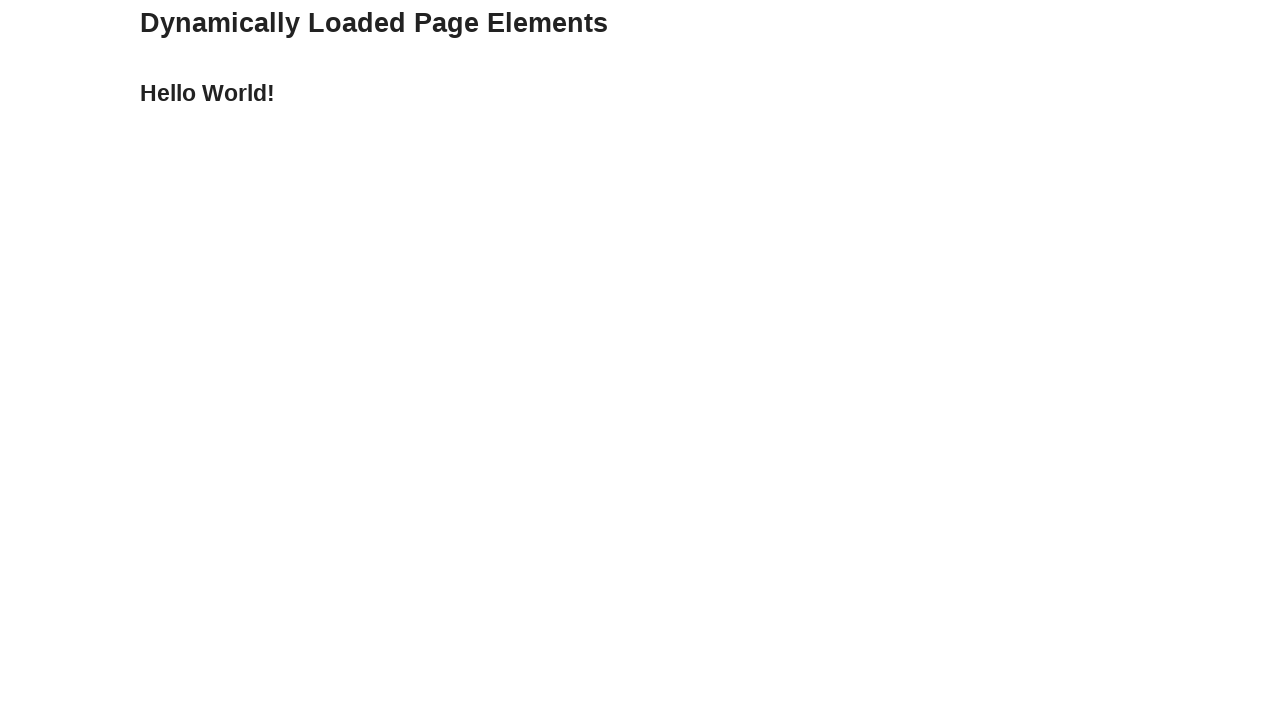